Tests page scrolling by jumping to the bottom of the page using END key and then back to top using HOME key

Starting URL: https://techproeducation.com

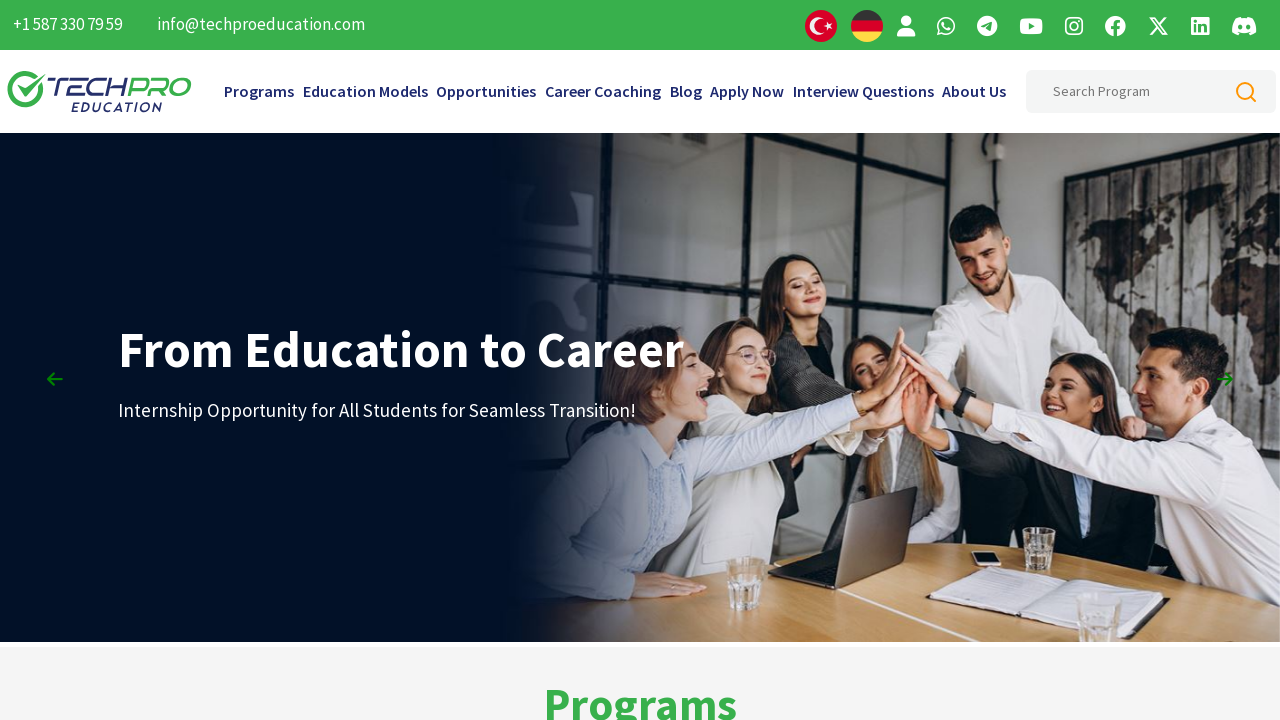

Waited 2 seconds for page to load
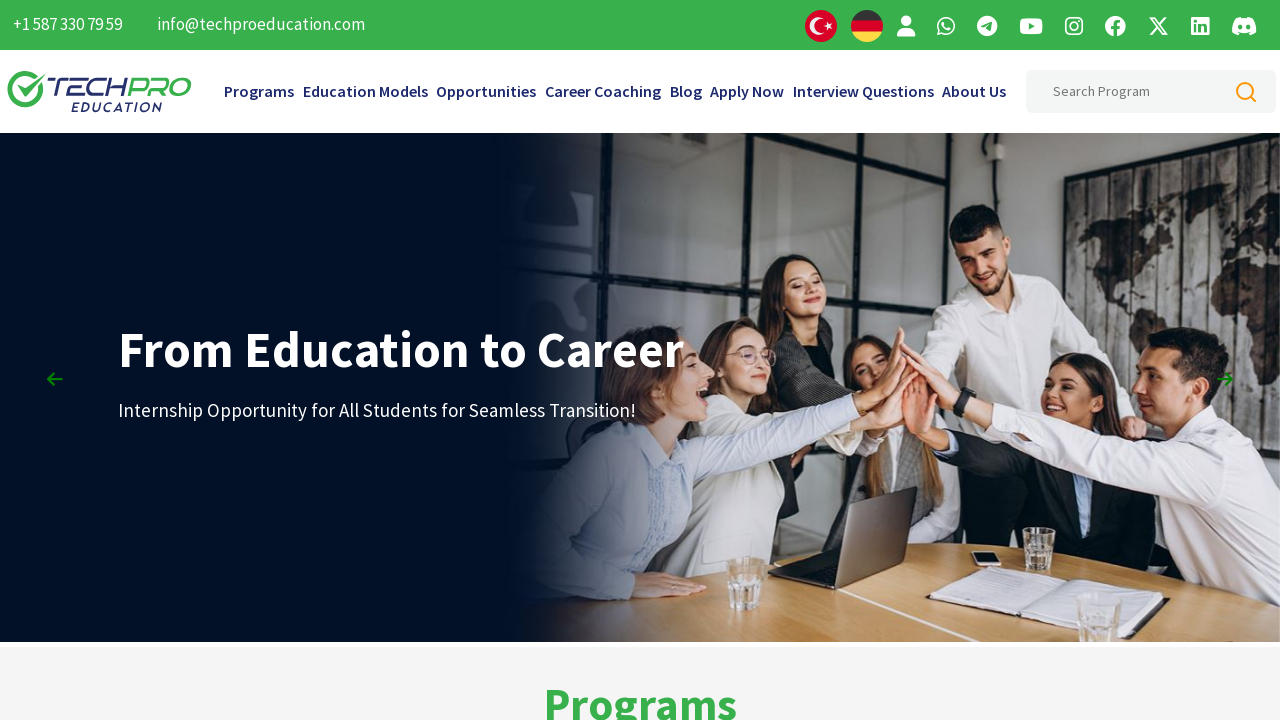

Pressed END key to scroll to bottom of page
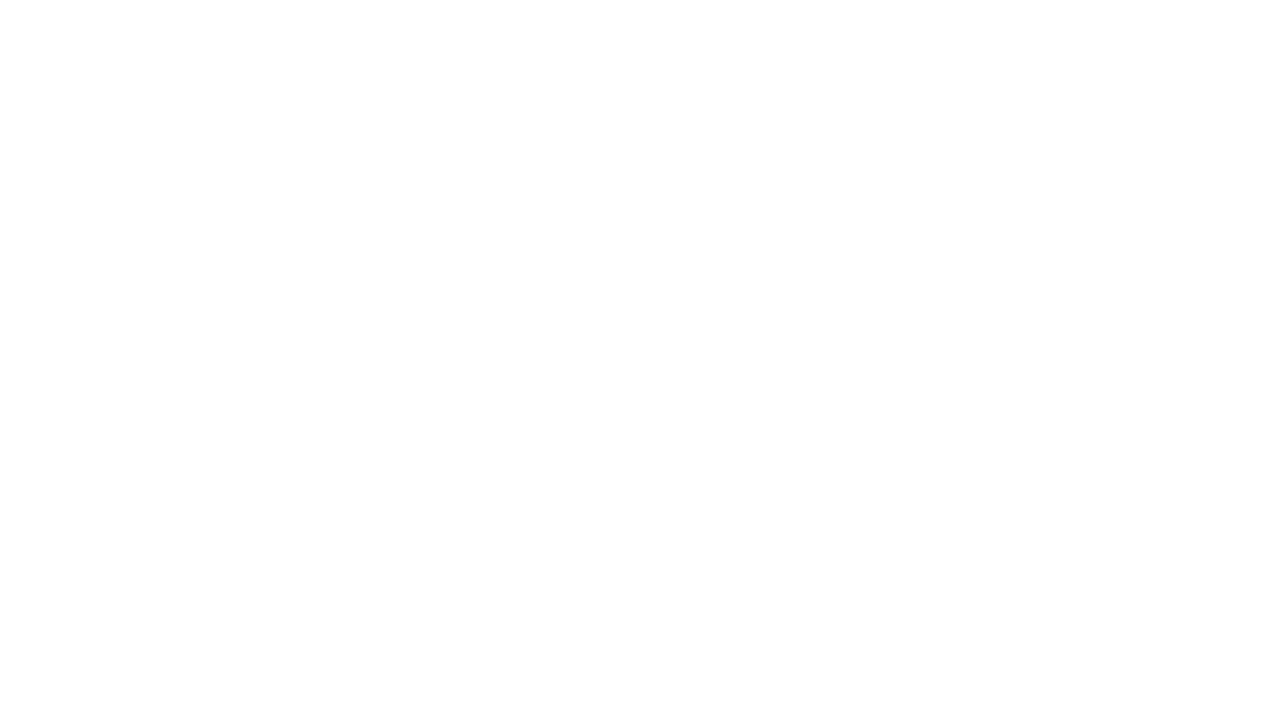

Waited 2 seconds while at page bottom
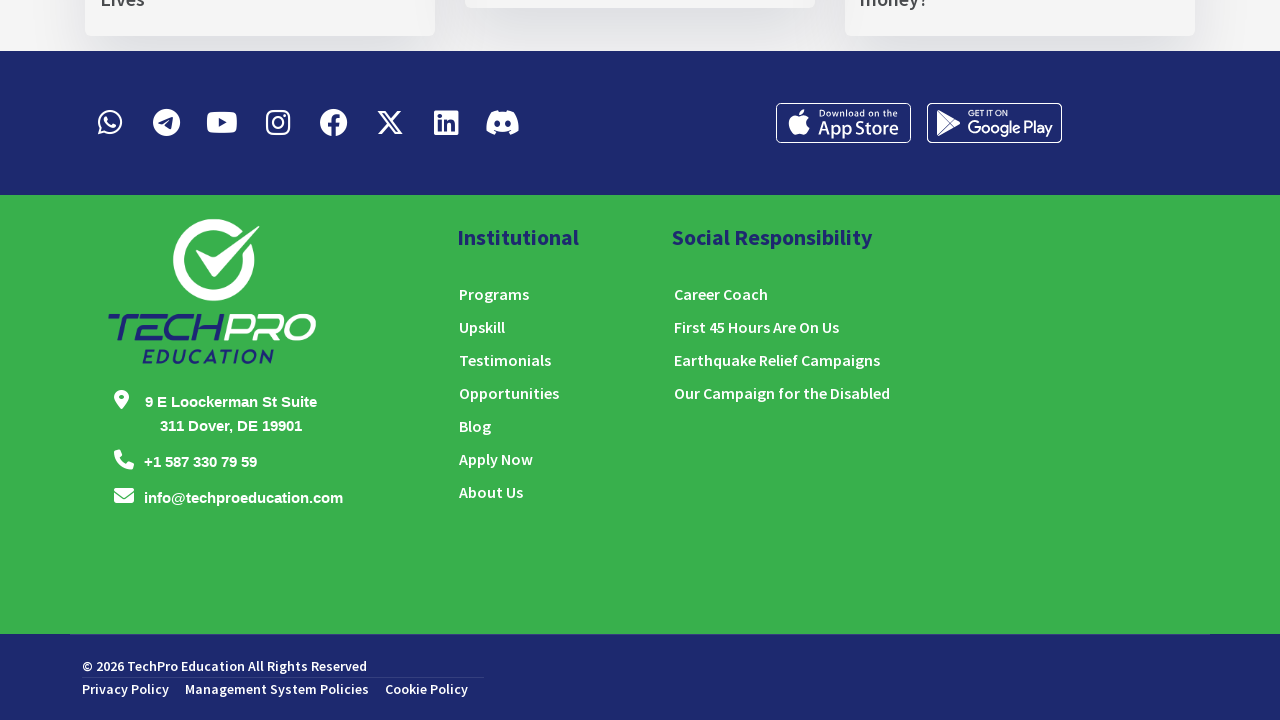

Pressed HOME key to scroll back to top of page
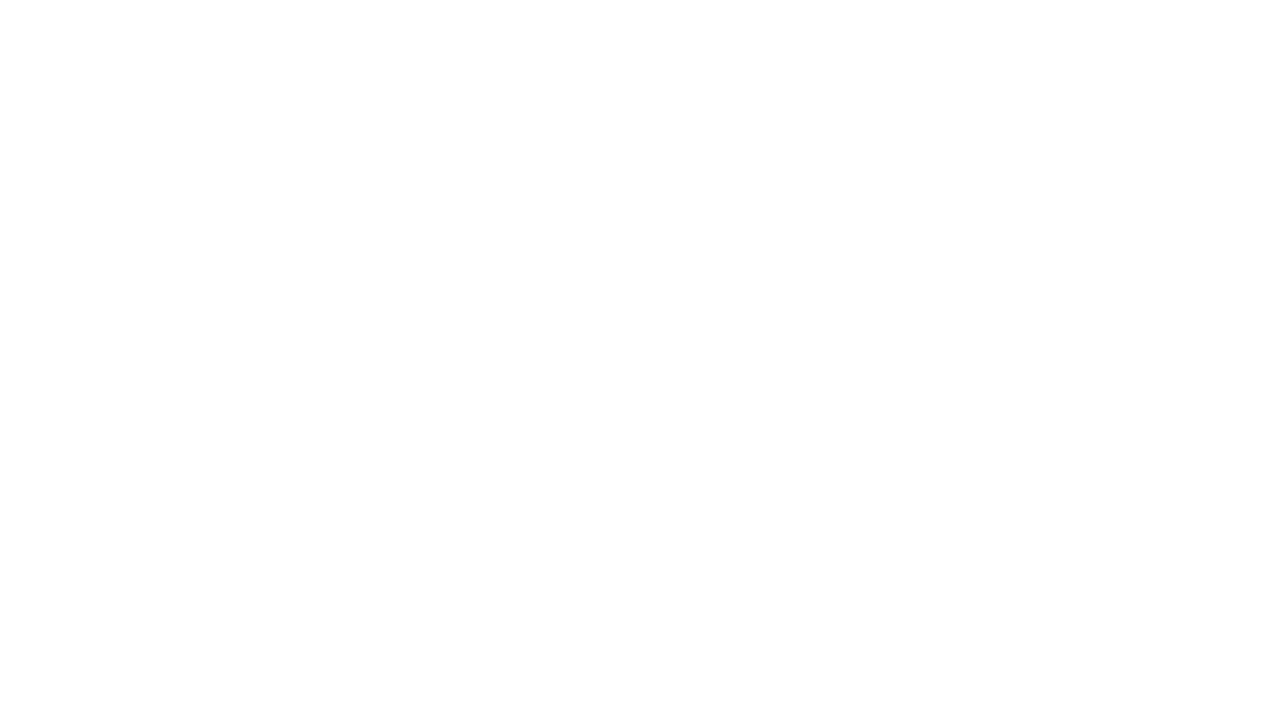

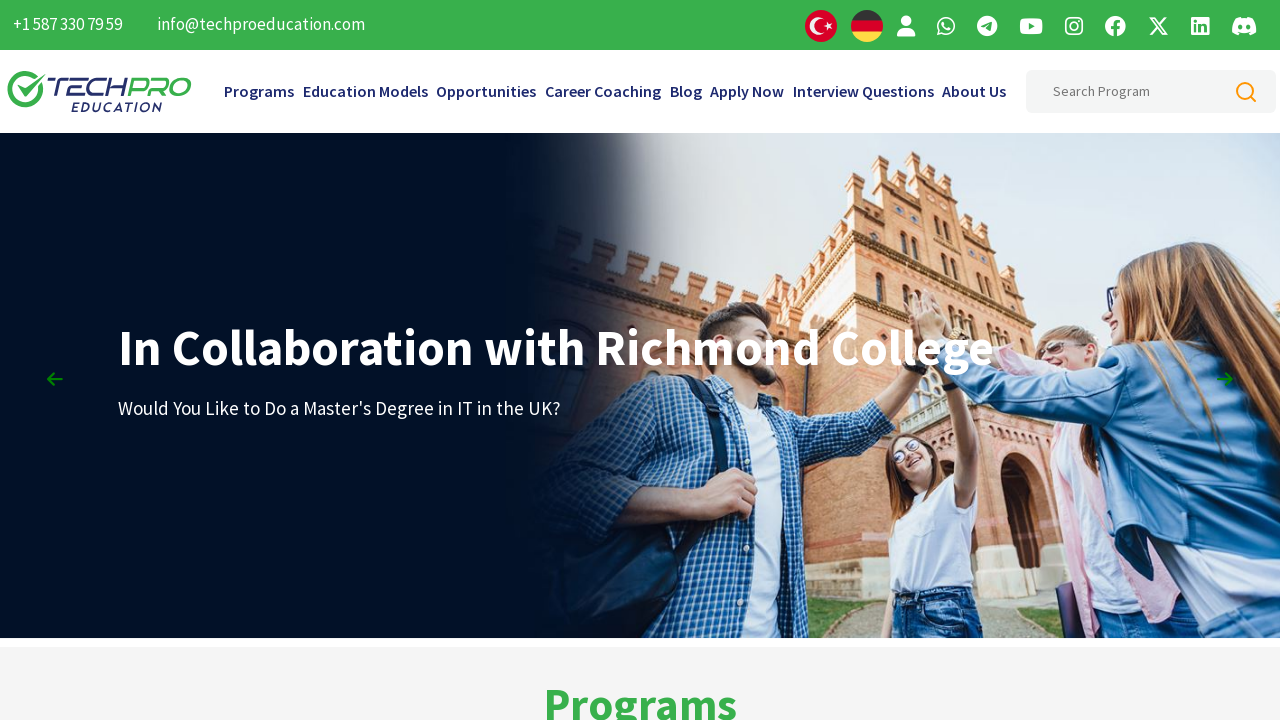